Tests add/remove elements functionality by clicking add button and verifying delete button appears

Starting URL: https://the-internet.herokuapp.com/

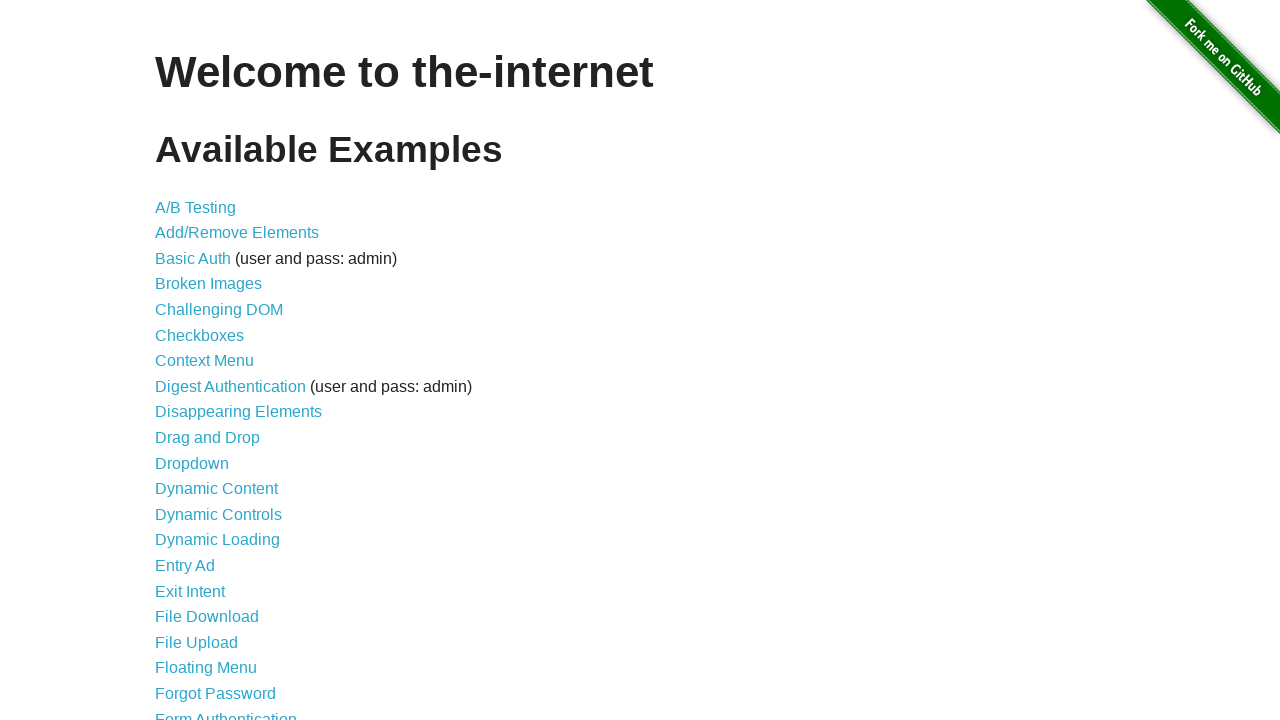

Navigated to add/remove elements page by clicking link at (237, 233) on xpath=//a[@href='/add_remove_elements/']
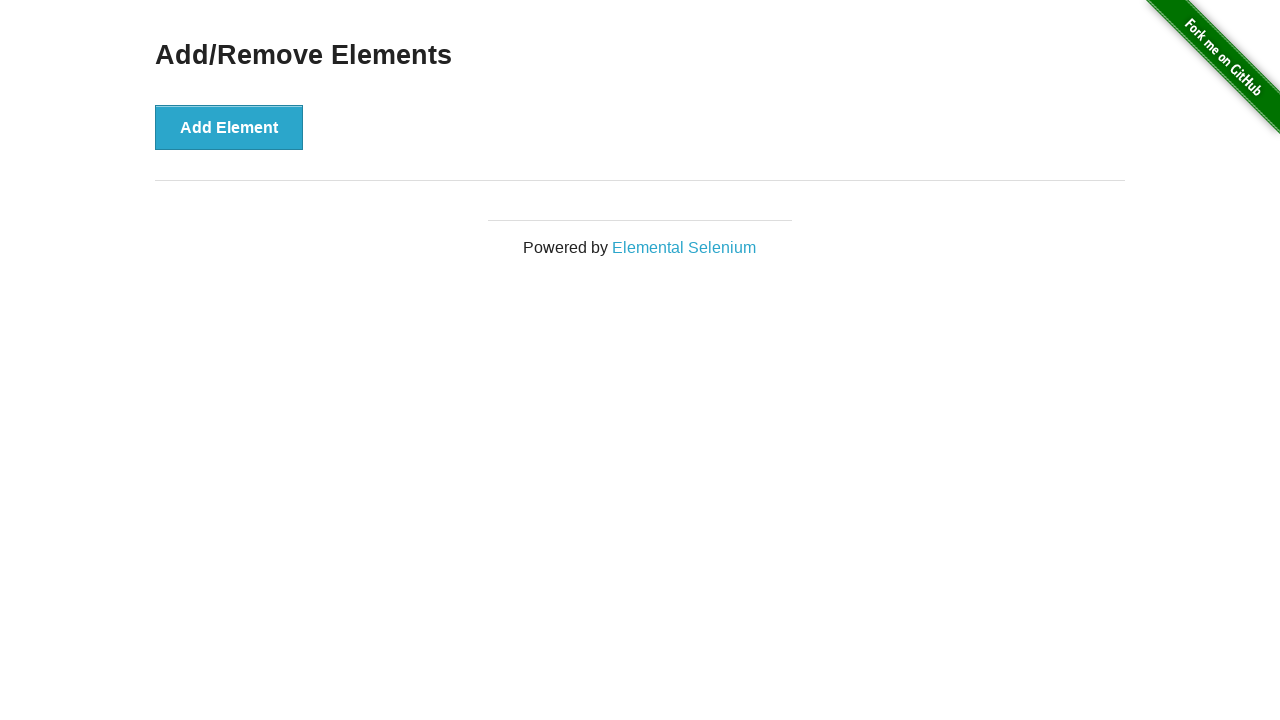

Clicked add element button at (229, 127) on xpath=//button[@onclick='addElement()']
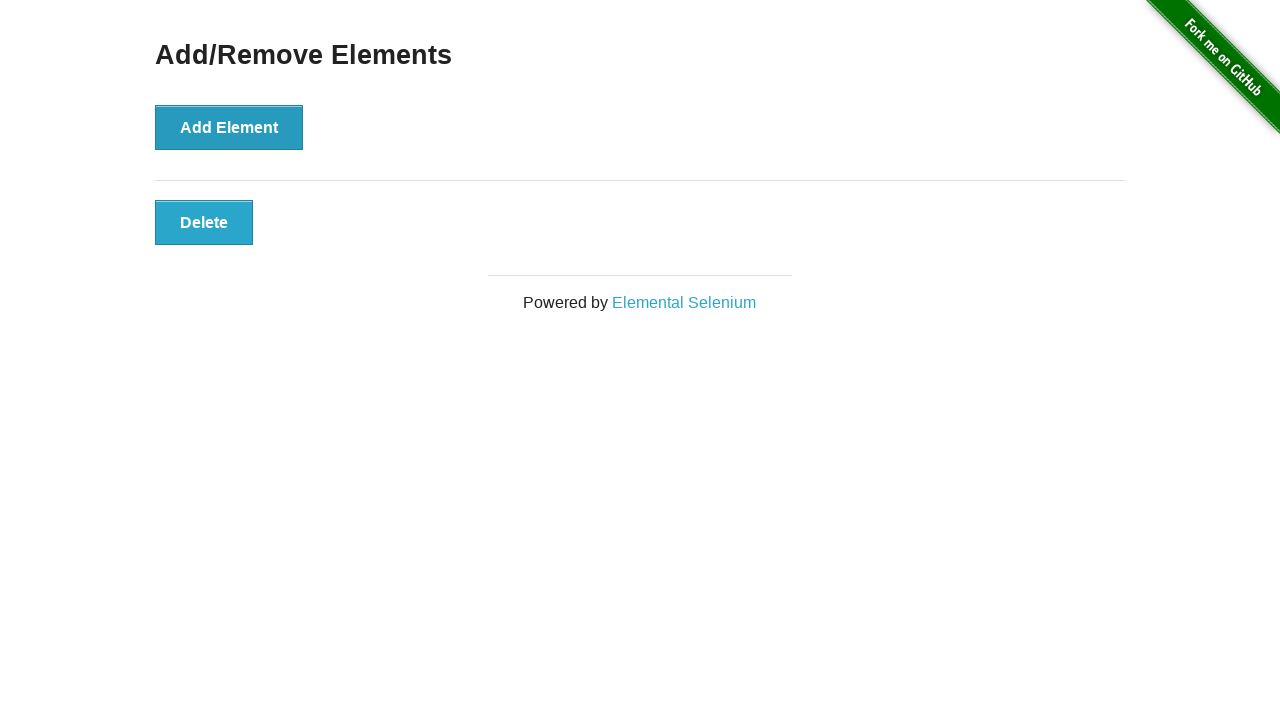

Located delete button element
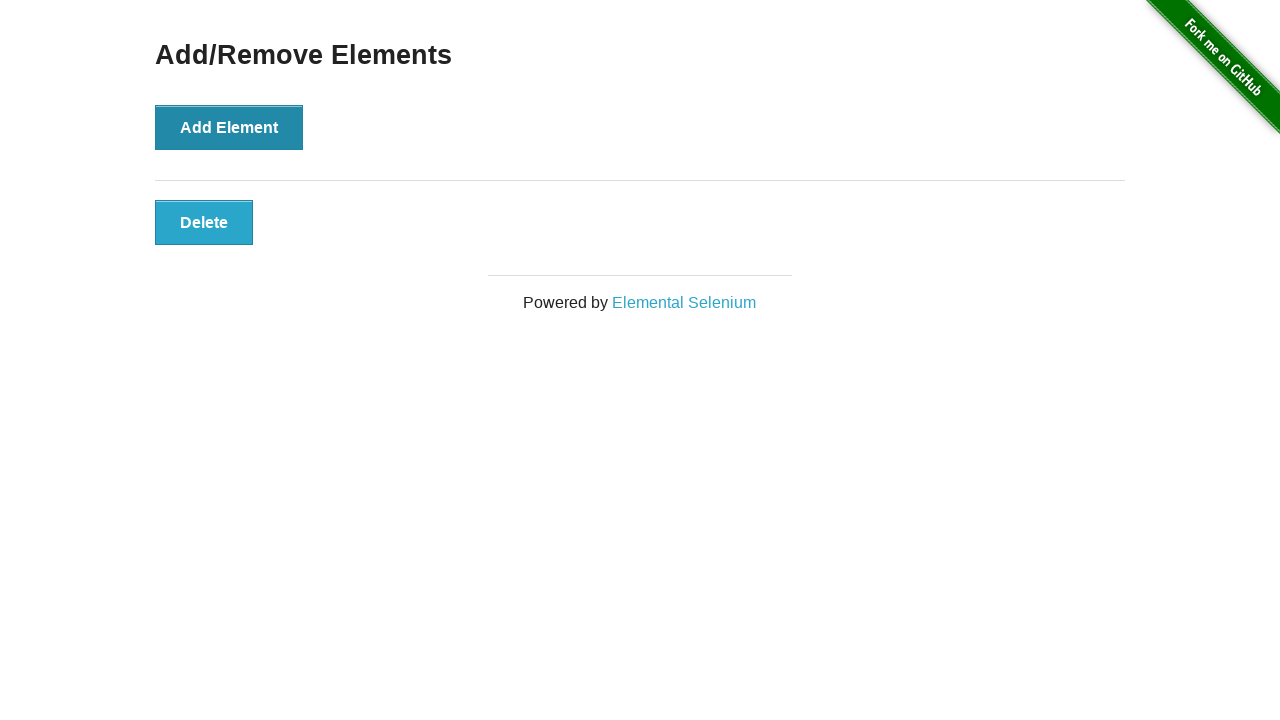

Verified delete button has correct text 'Delete'
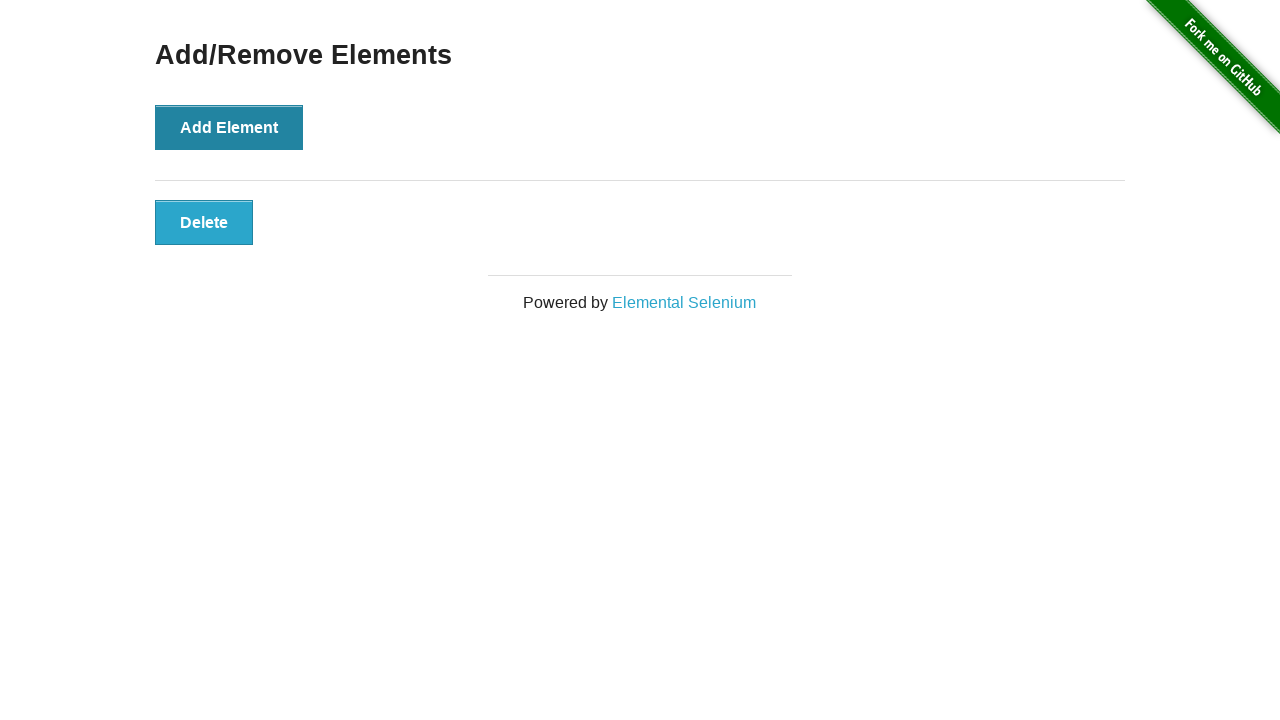

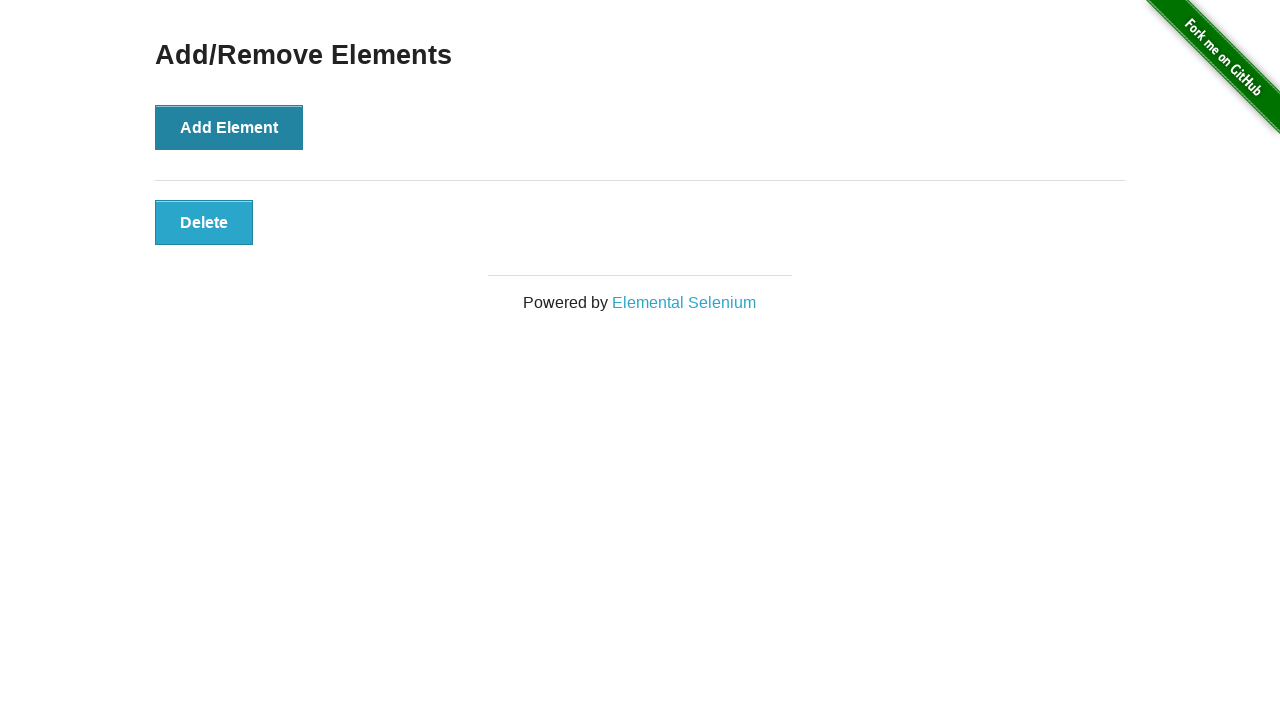